Tests multi-select dropdown functionality by selecting and deselecting various options using different methods (by text, index, and value)

Starting URL: https://training-support.net/webelements/selects

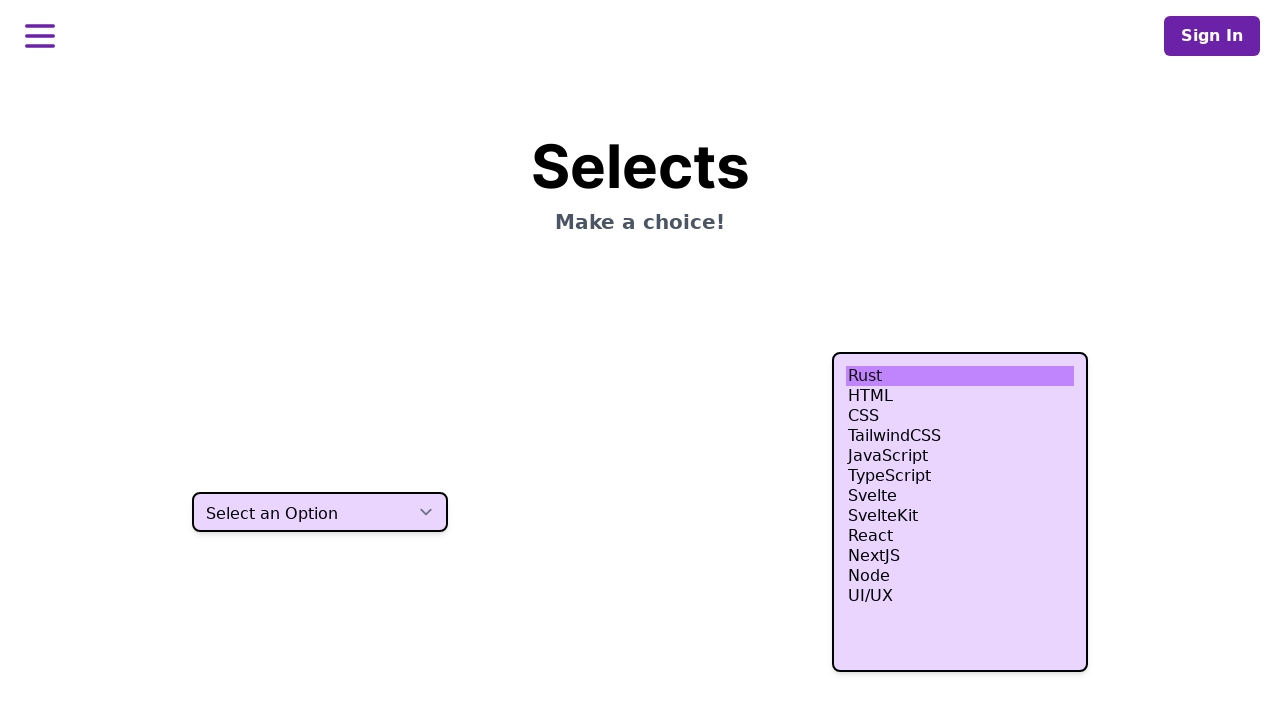

Located the multi-select dropdown (second select element)
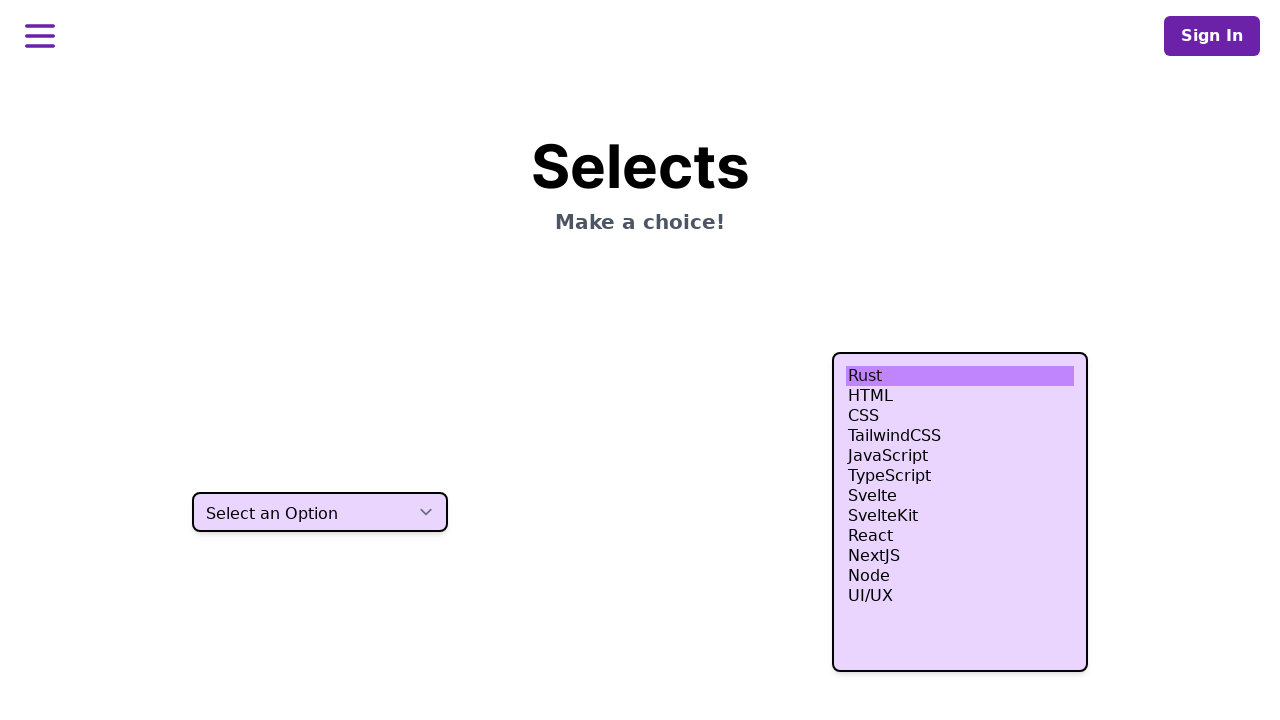

Selected option with label 'HTML' on select >> nth=1
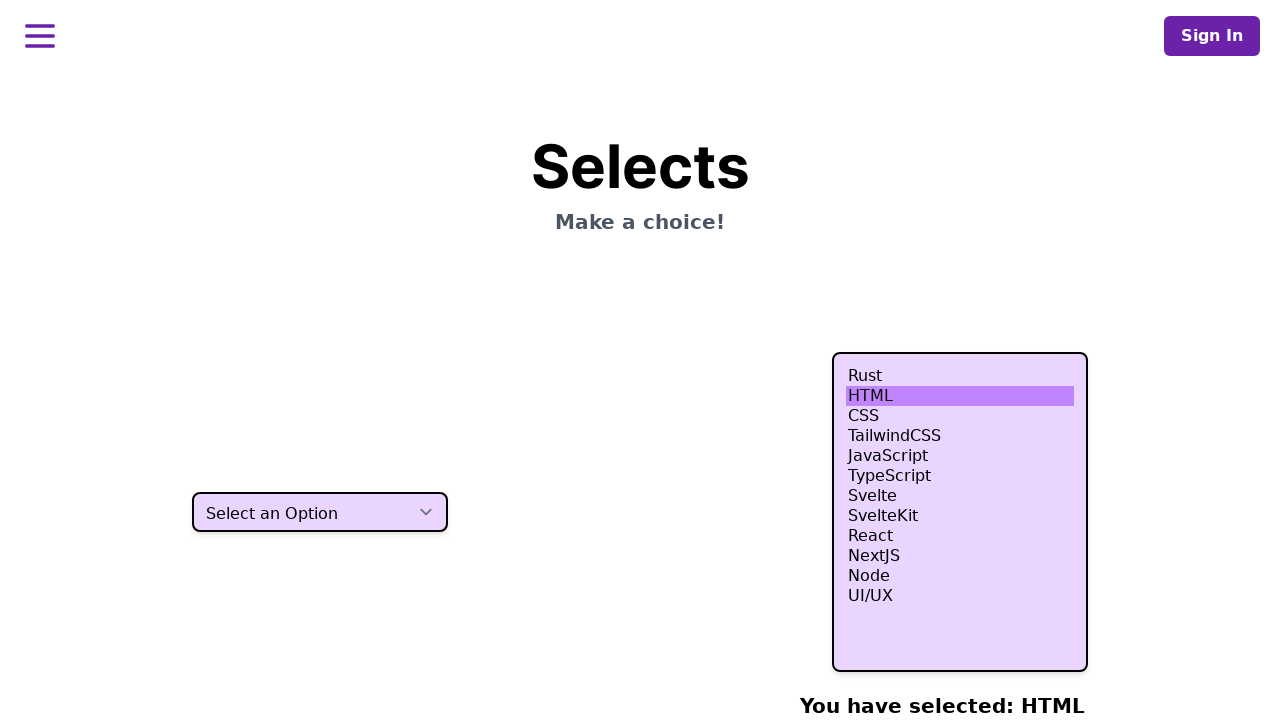

Selected options at indices 3, 4, and 5 on select >> nth=1
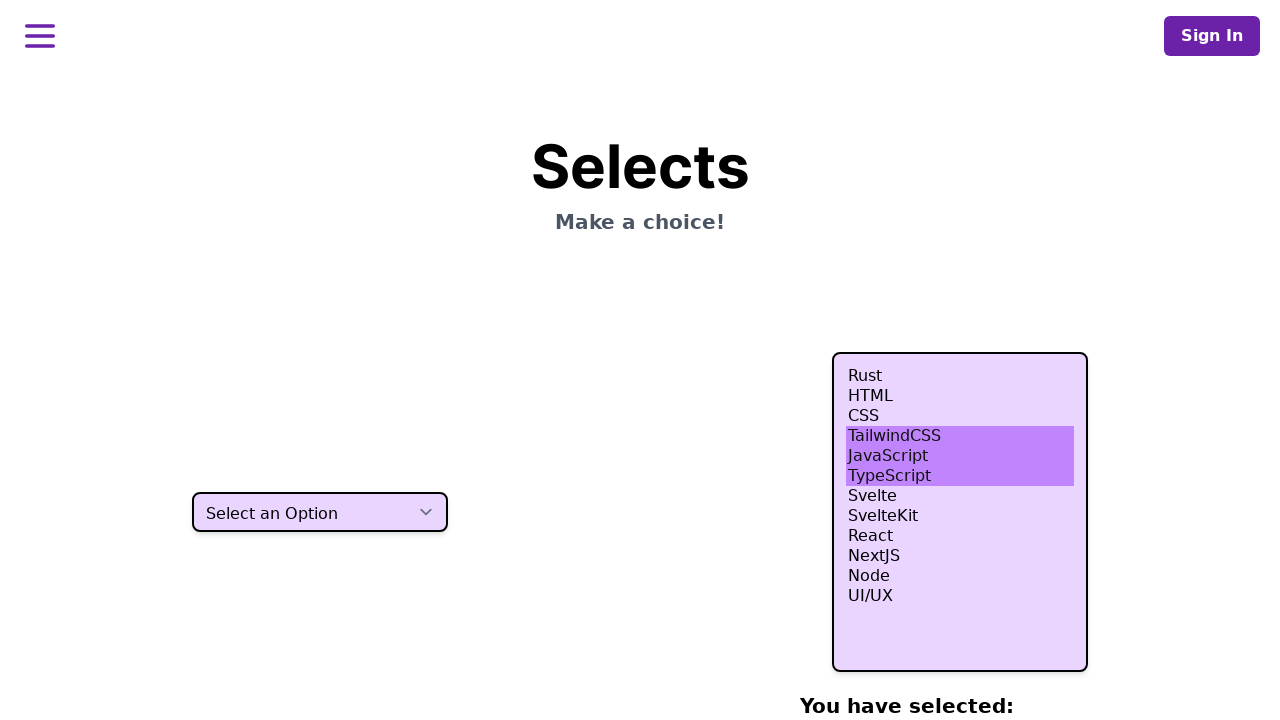

Selected option with value 'nodejs' on select >> nth=1
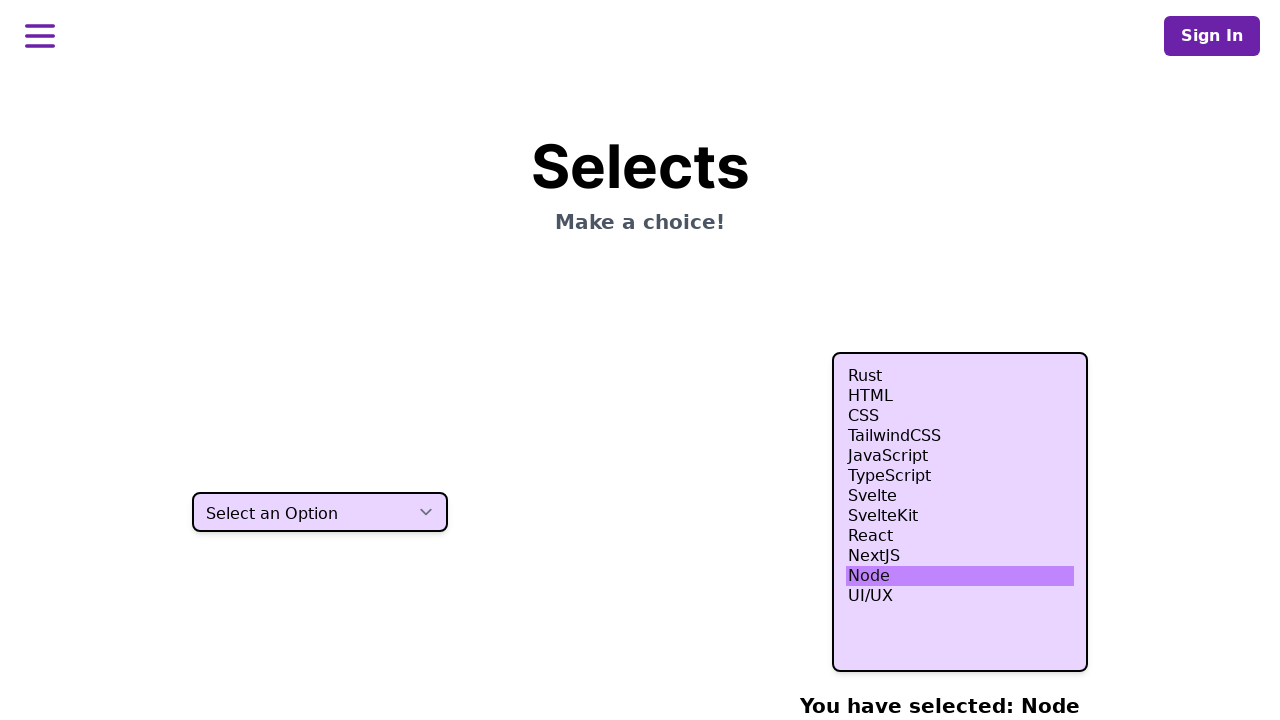

Retrieved all currently selected options
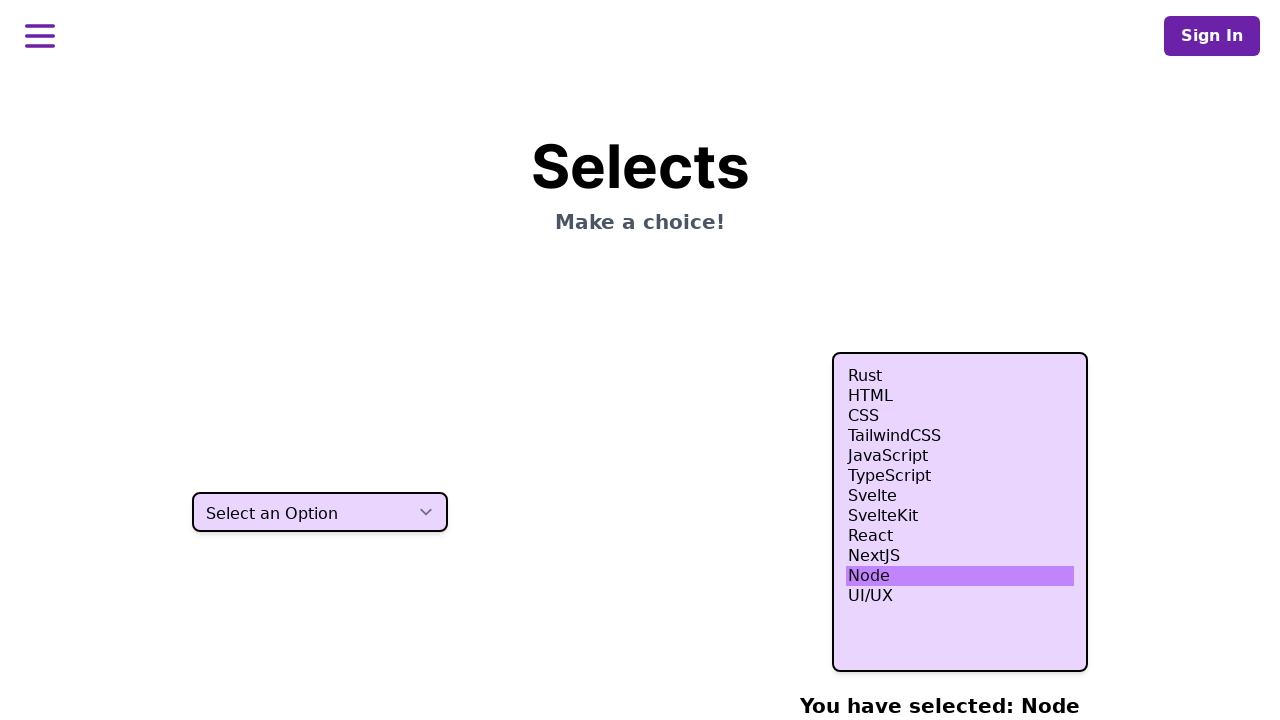

Extracted values from currently selected options
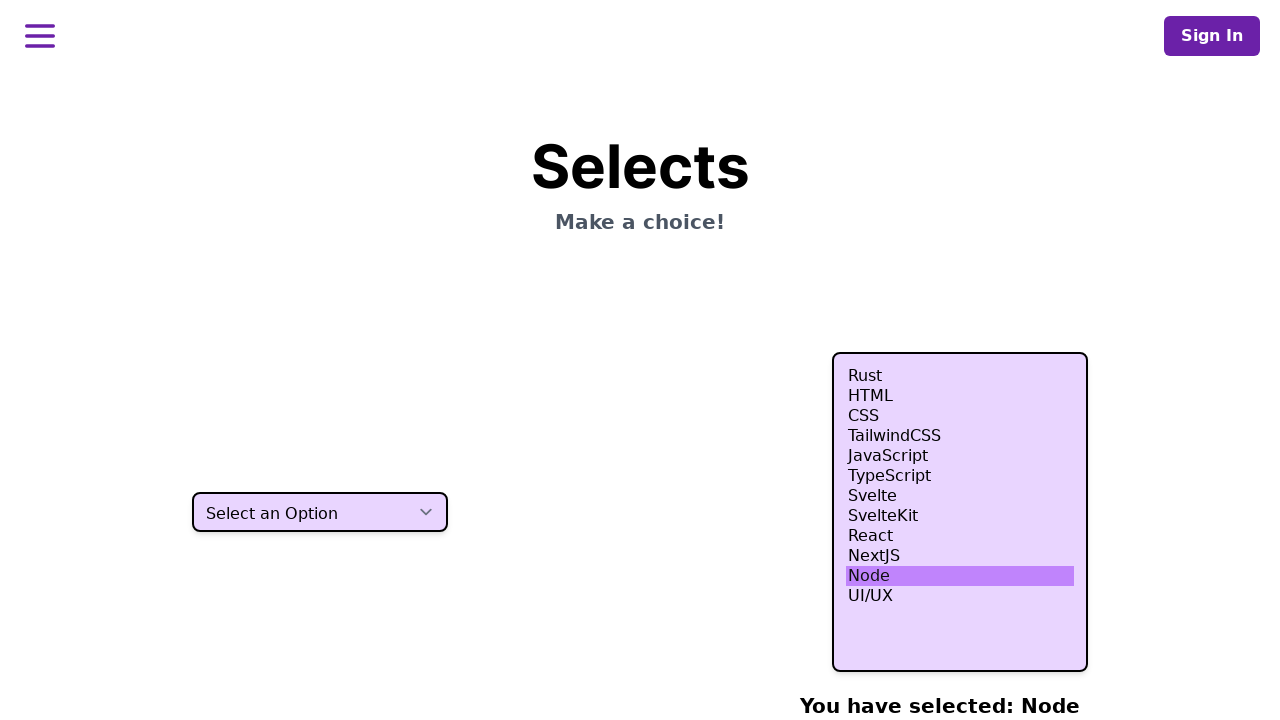

Located option element at index 4
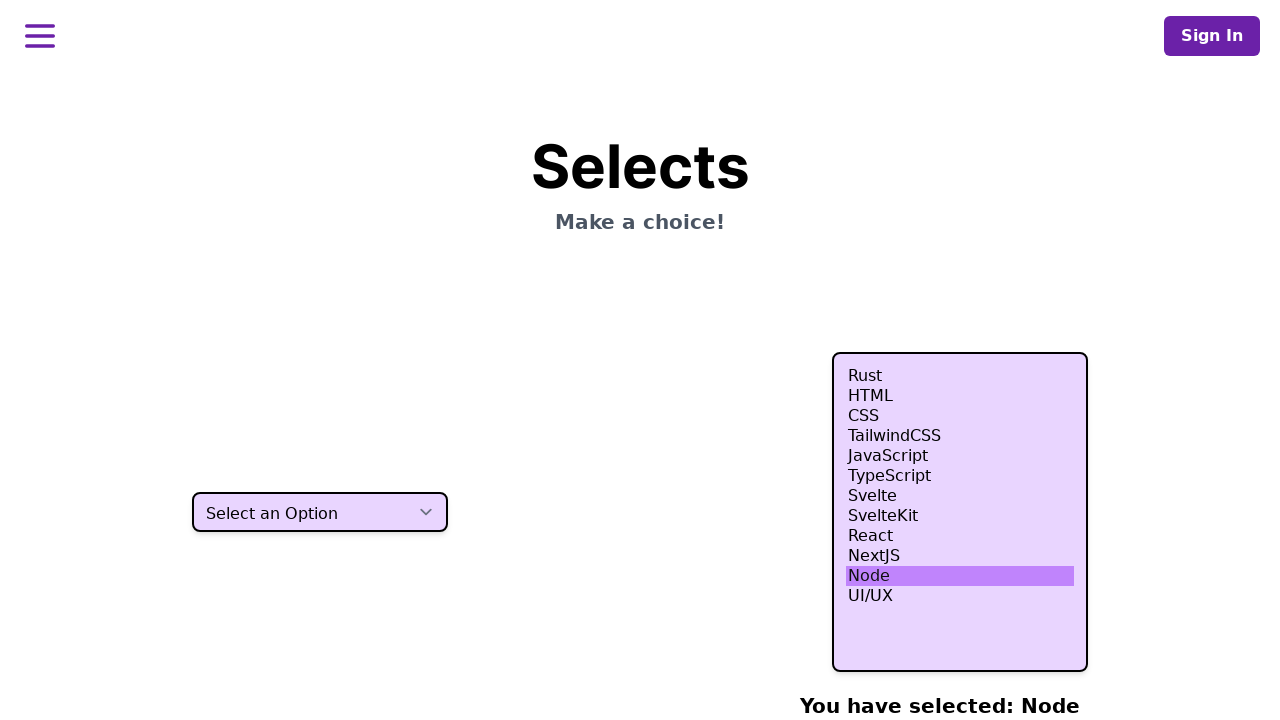

Retrieved value attribute of option at index 4
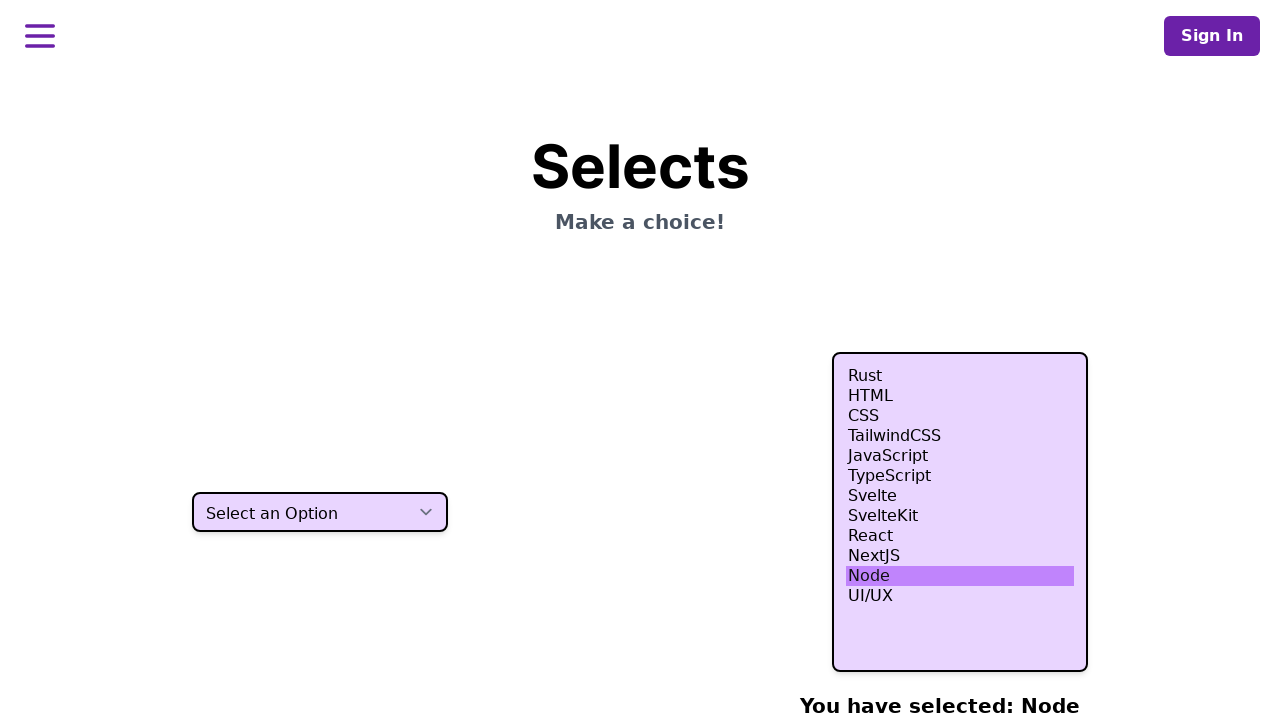

Filtered out the value to be deselected from current values
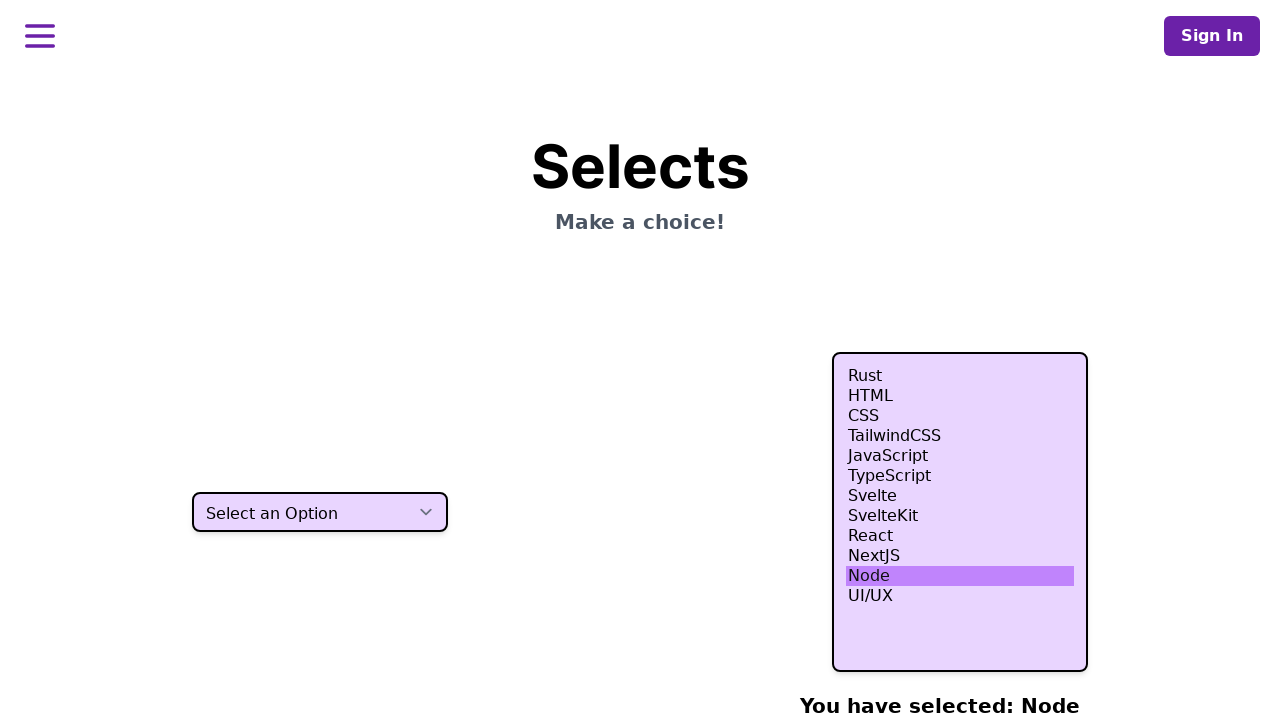

Deselected option at index 4 by re-selecting without its value on select >> nth=1
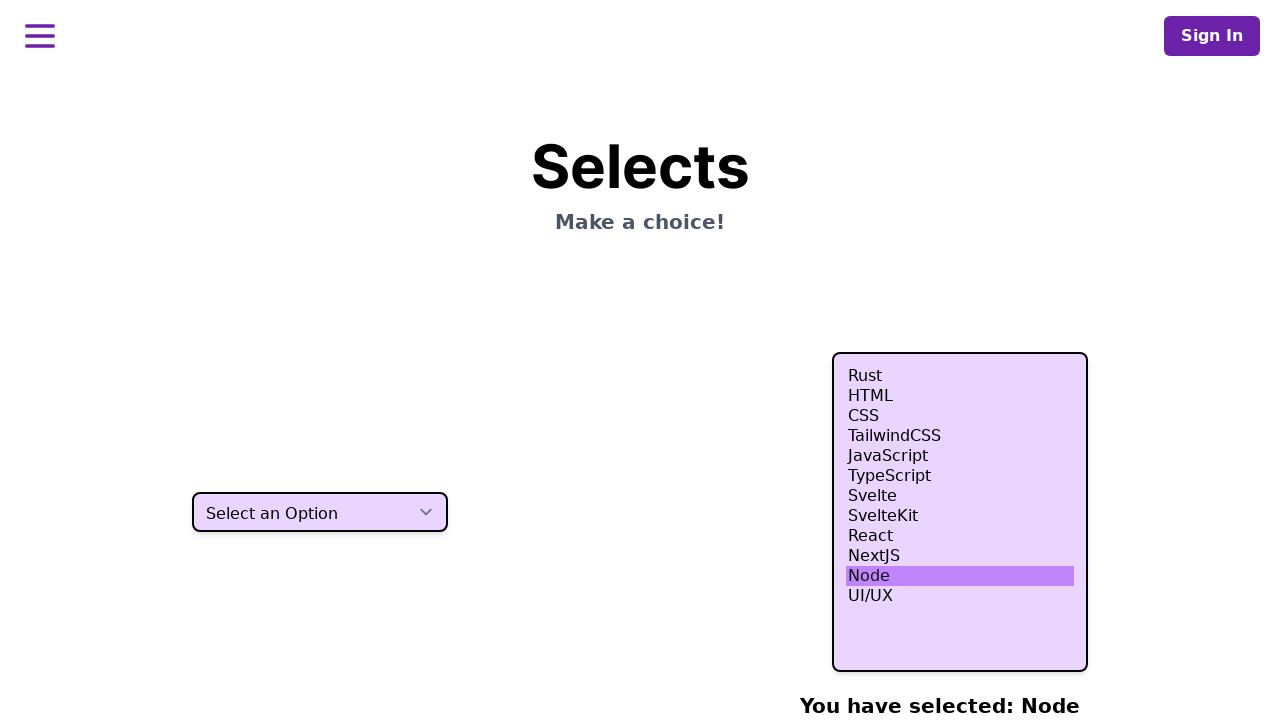

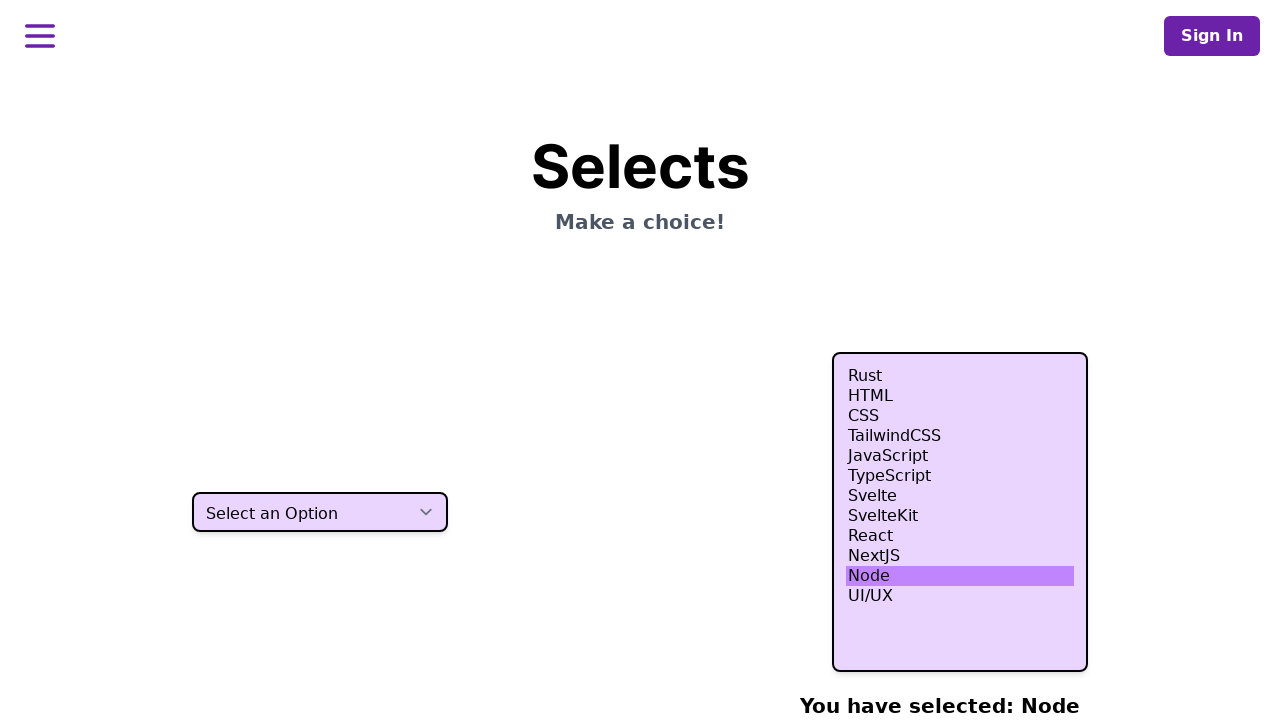